Opens the DemoQA Practice Form page and verifies that key elements are displayed including the page title, registration form title, and first/last name input fields.

Starting URL: https://demoqa.com/automation-practice-form

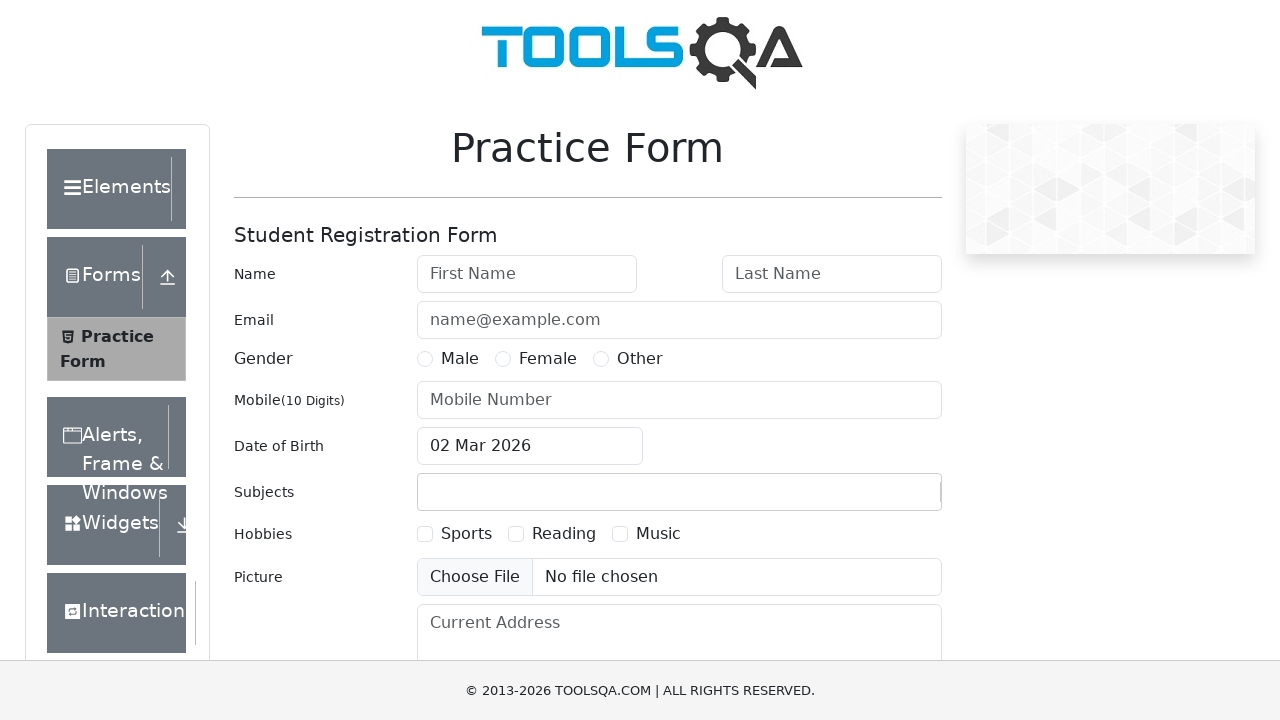

Waited for Practice Form title to be present in DOM
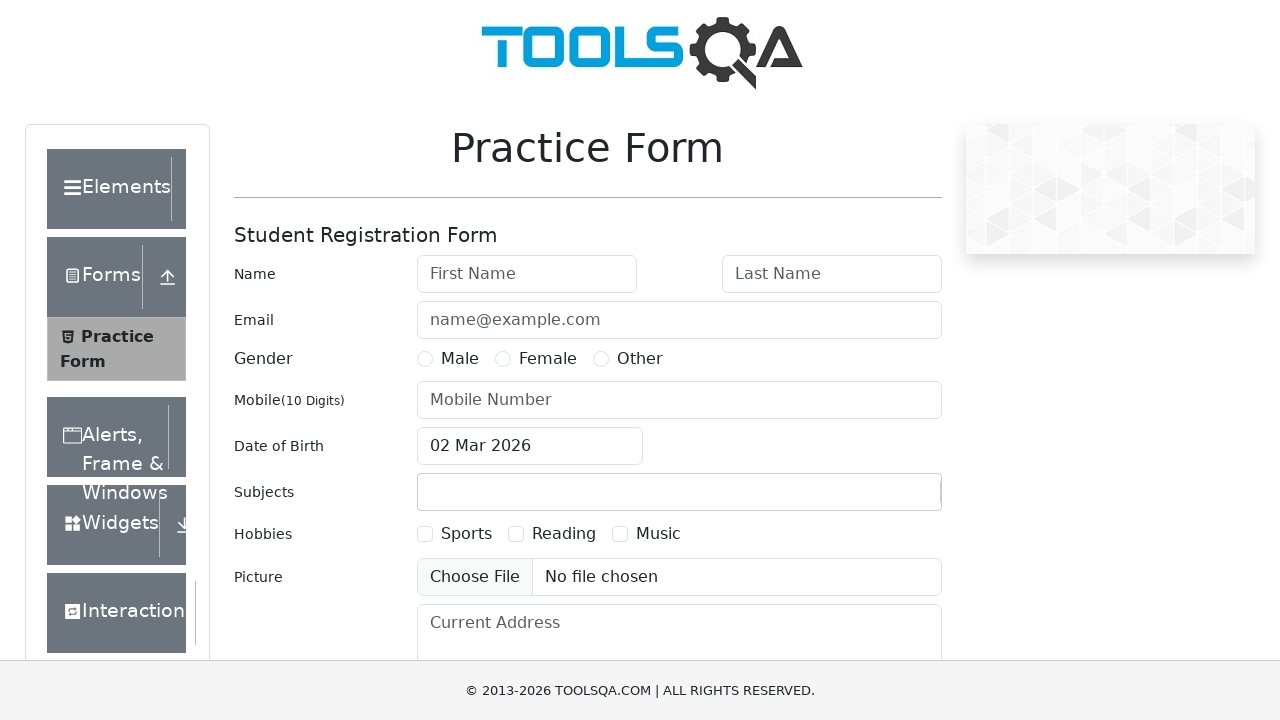

Located Practice Form title element
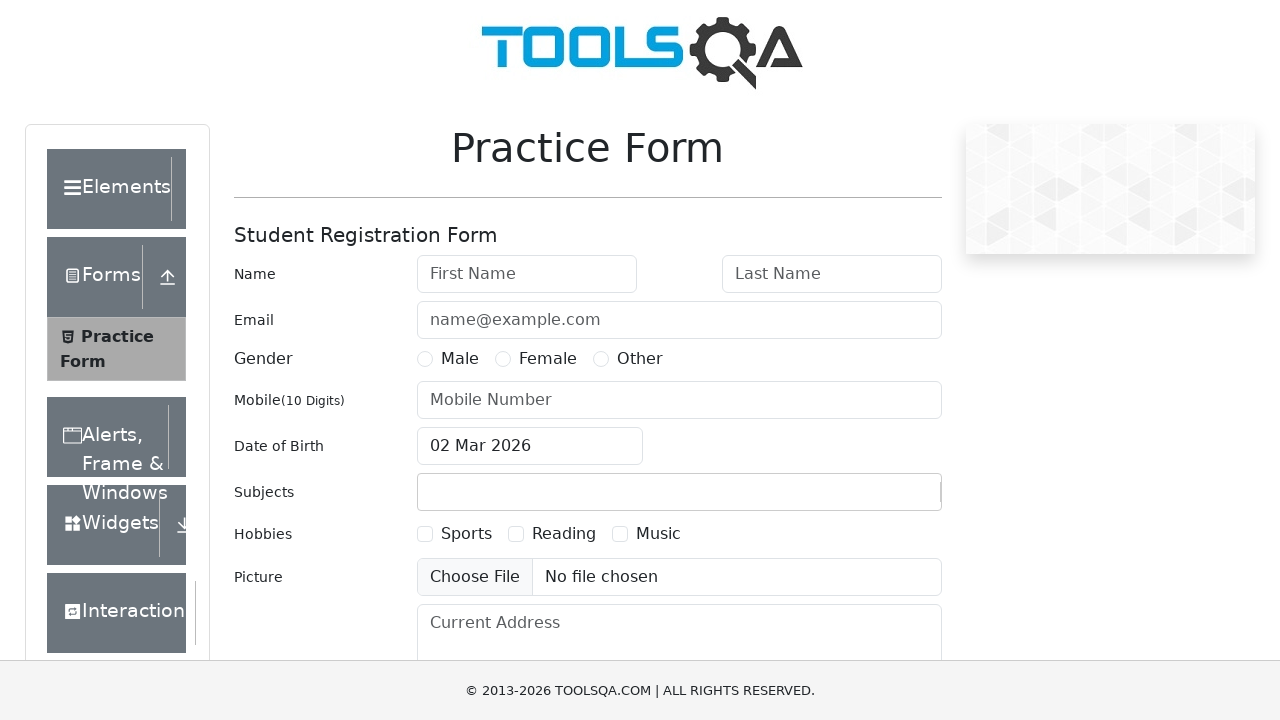

Verified Practice Form title is visible
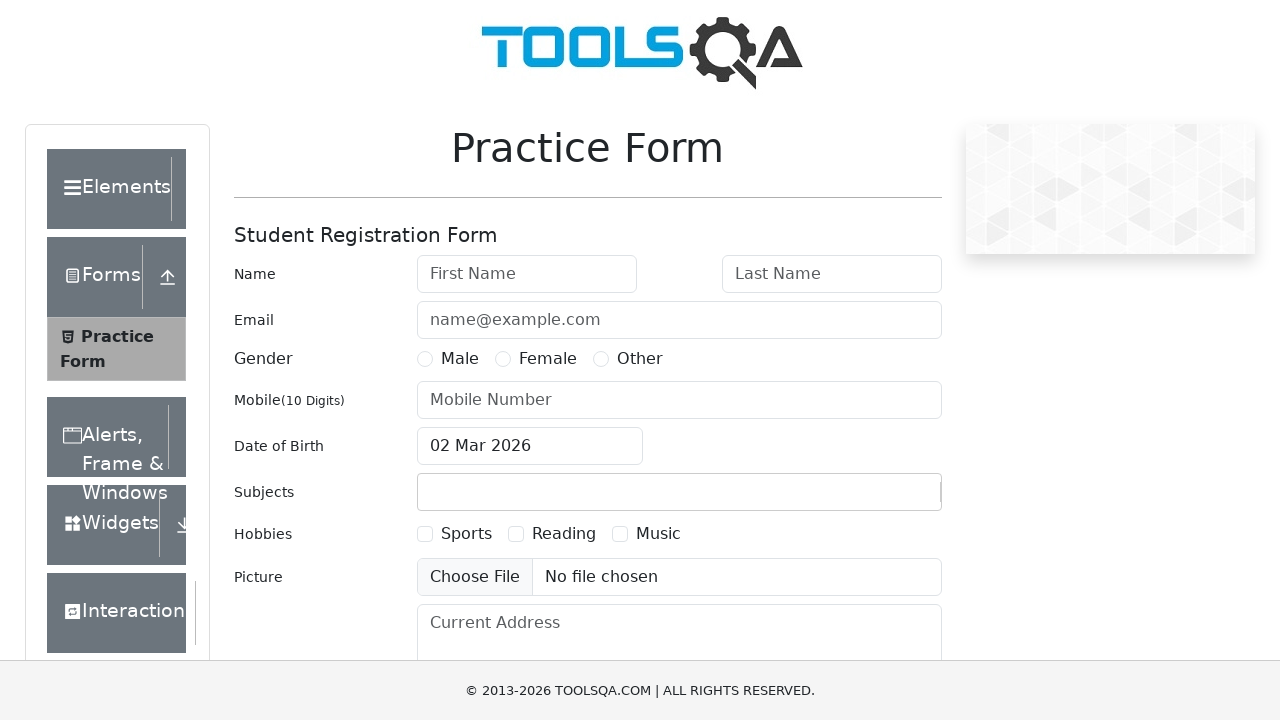

Located Student Registration Form title element
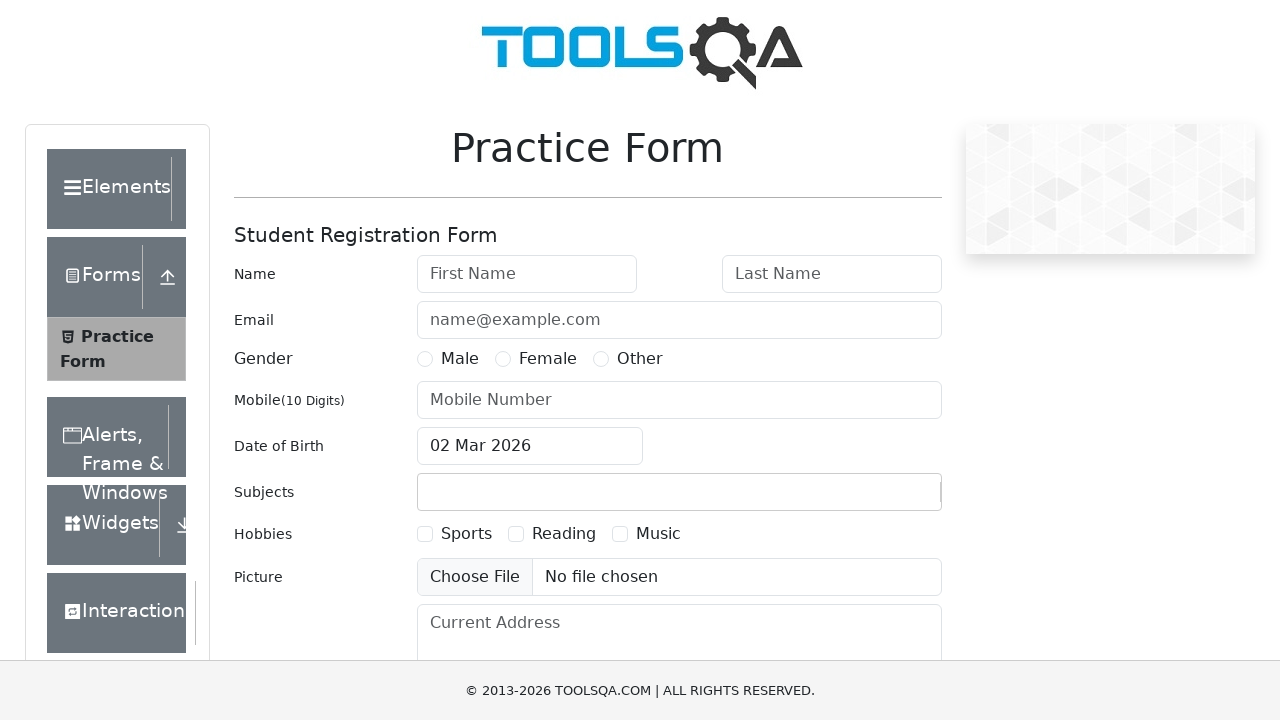

Verified Student Registration Form title is visible
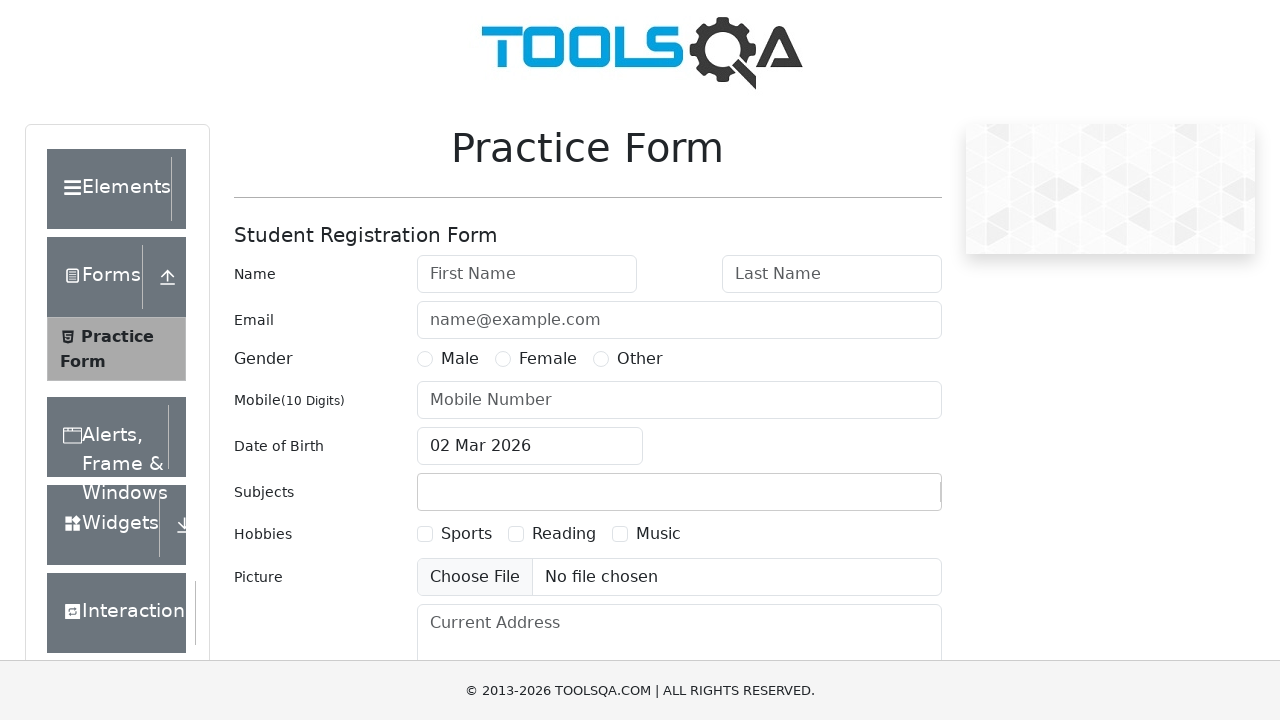

Located first name input field
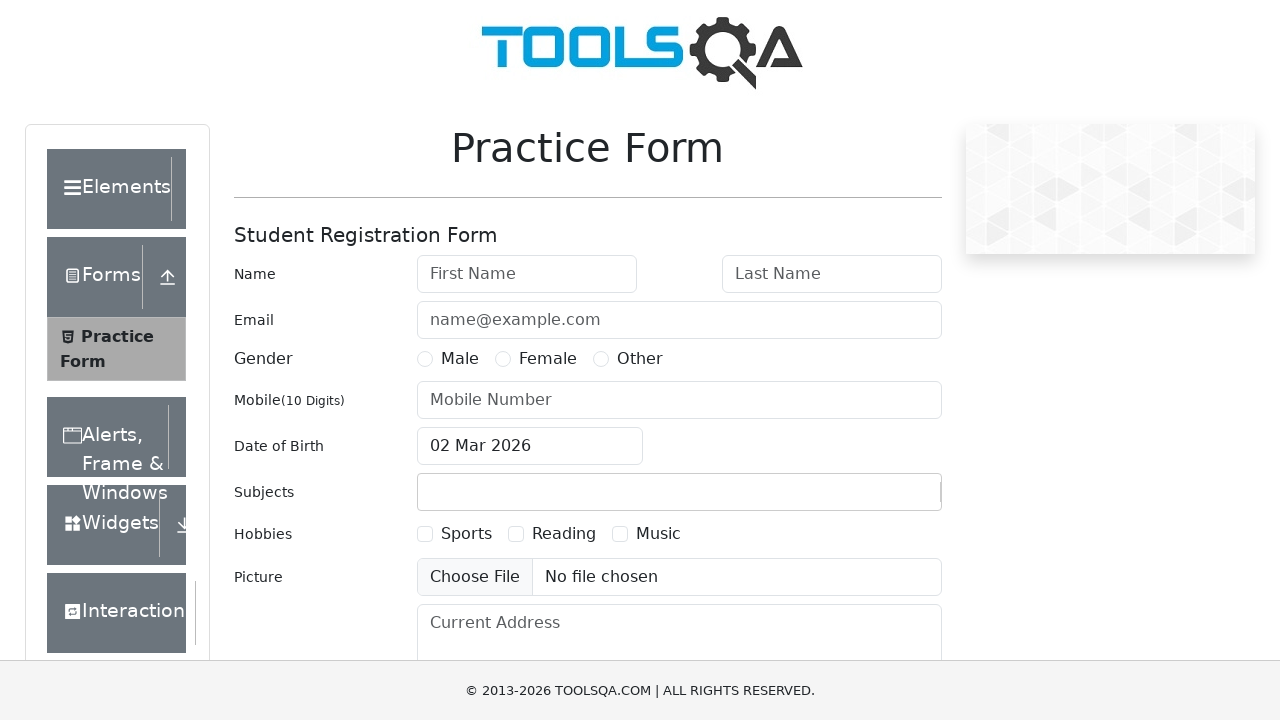

Verified first name field is visible
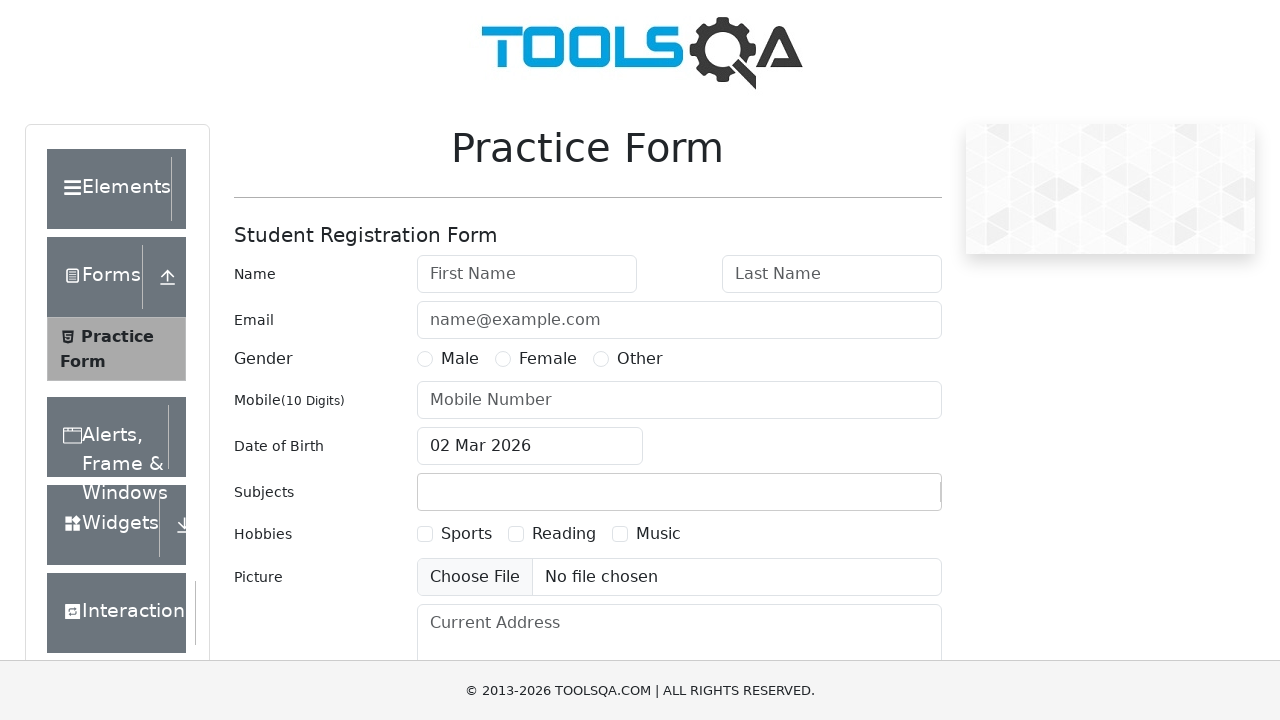

Located last name input field
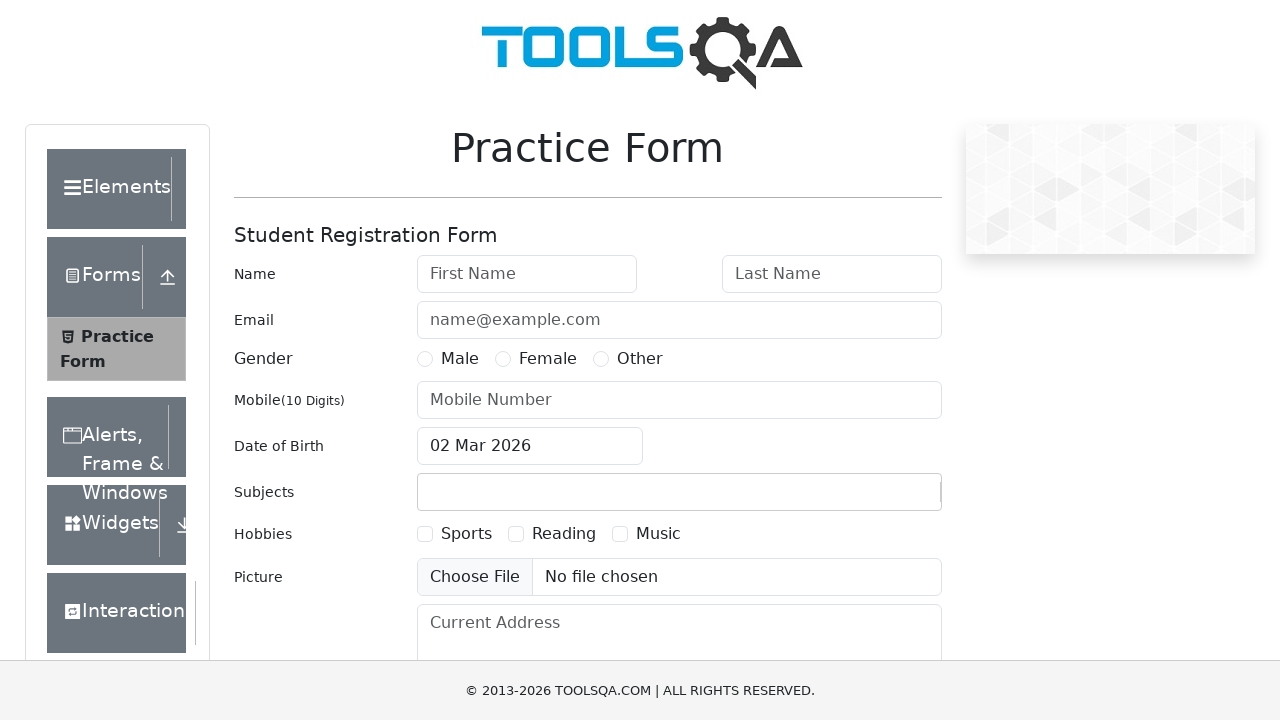

Verified last name field is visible
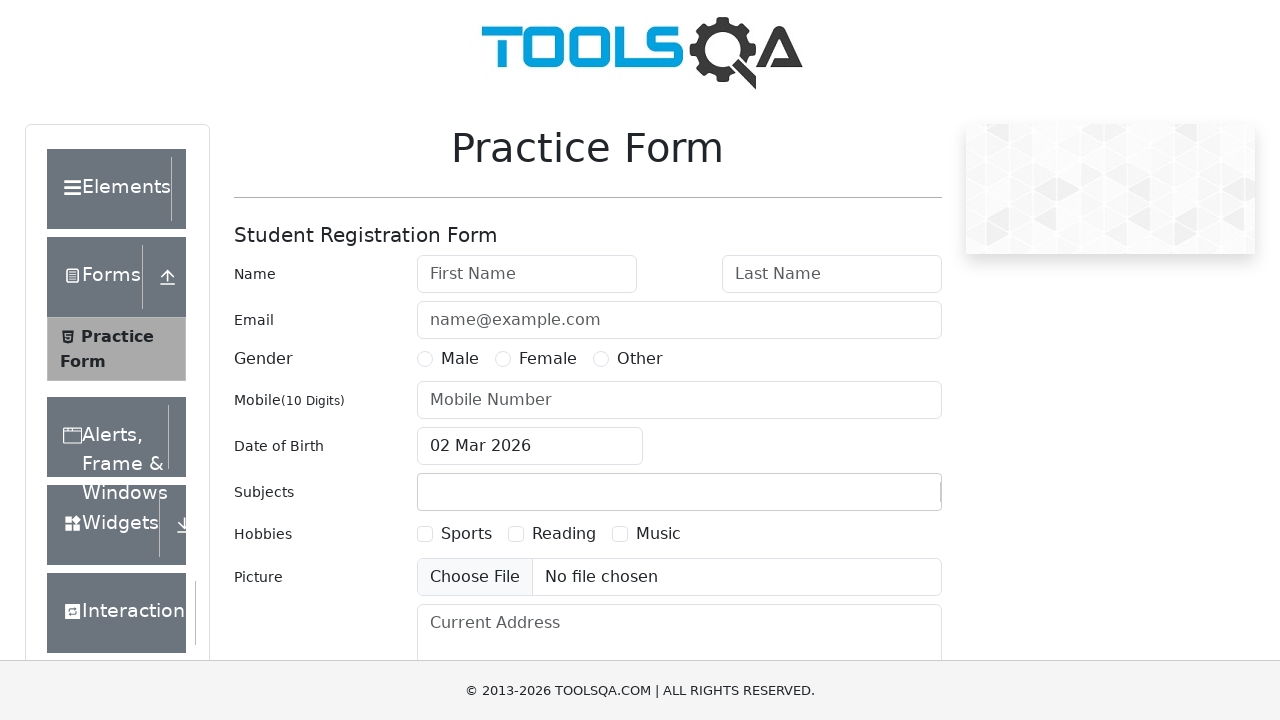

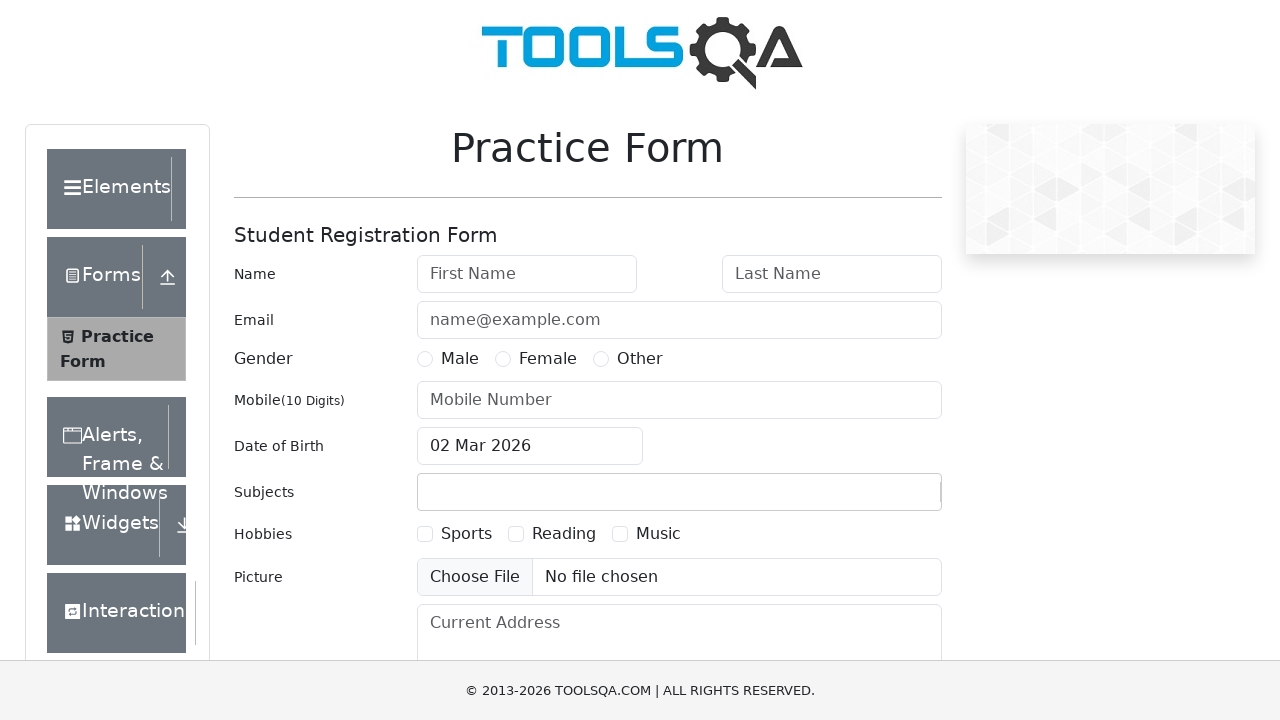